Navigates to Microsoft homepage and clicks on the Microsoft logo element

Starting URL: https://www.microsoft.com

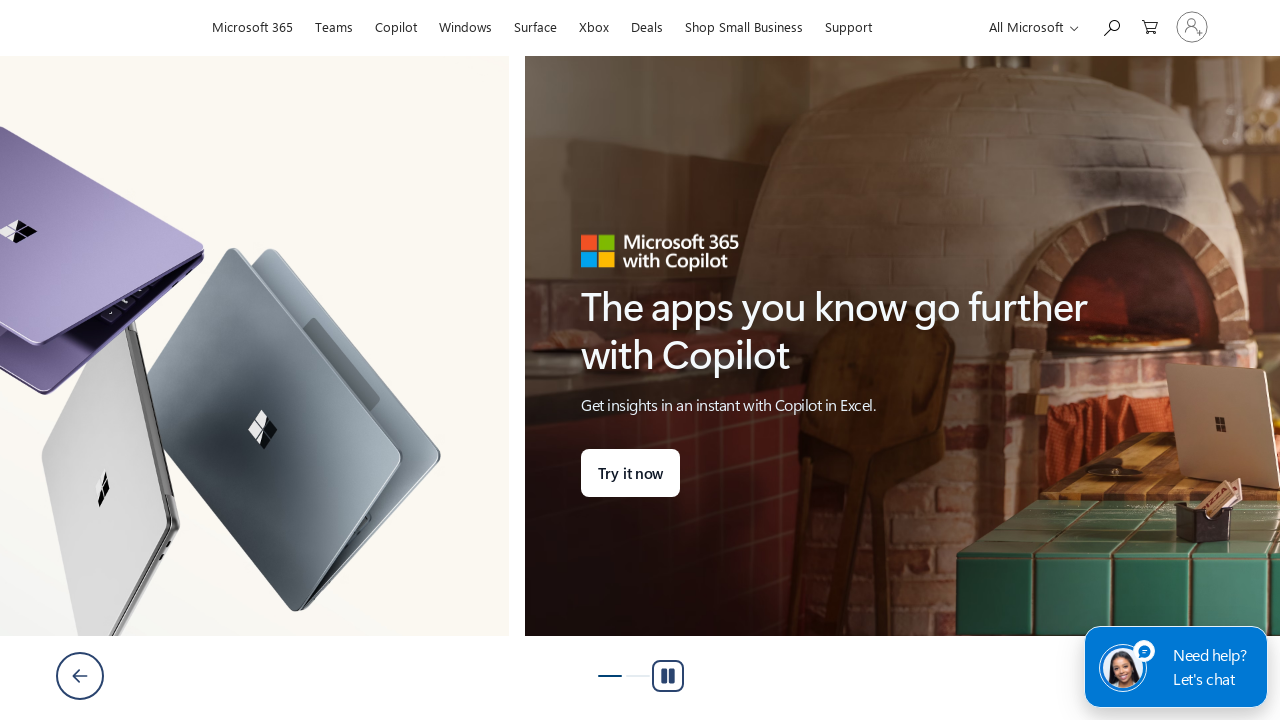

Navigated to Microsoft homepage
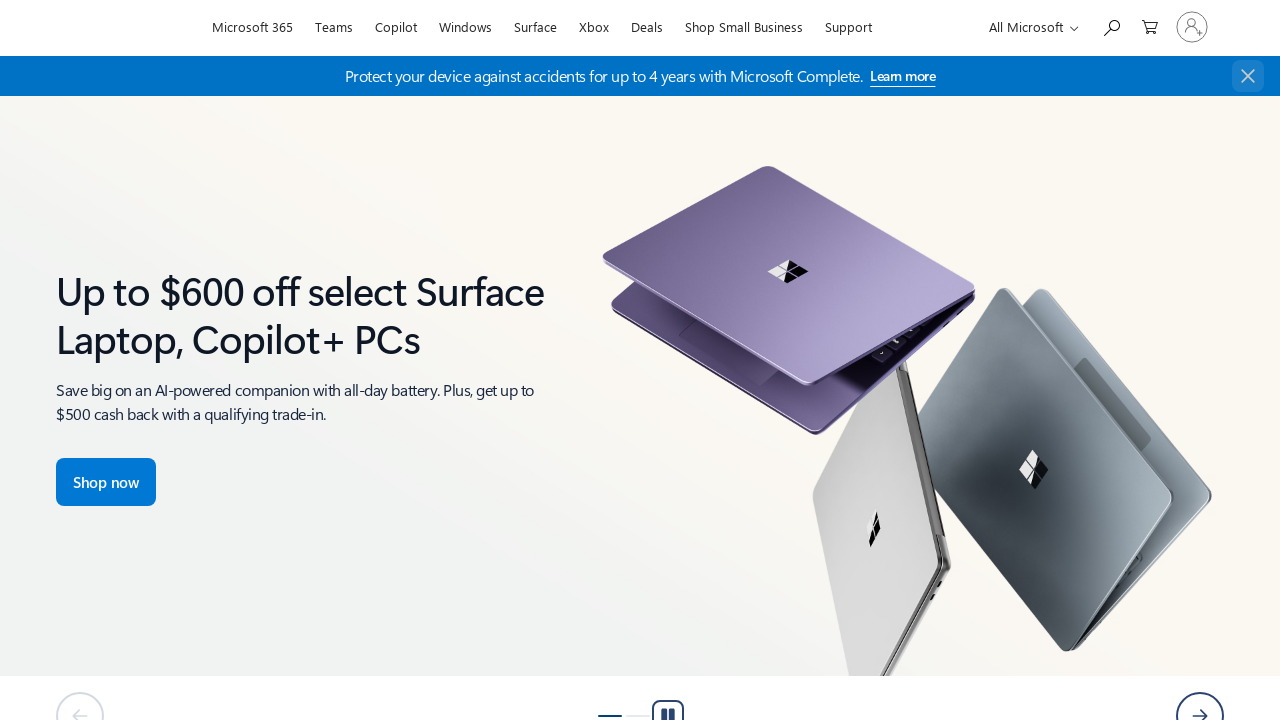

Clicked on the Microsoft logo element at (132, 28) on #uhfLogo
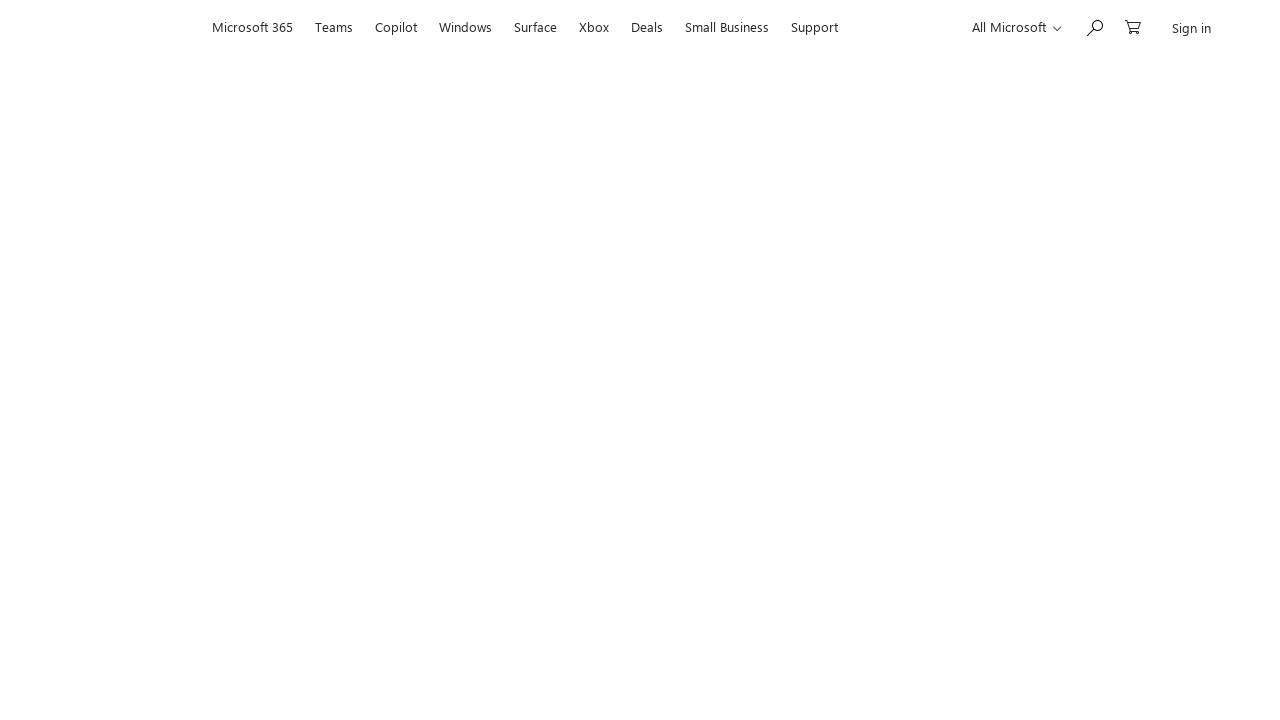

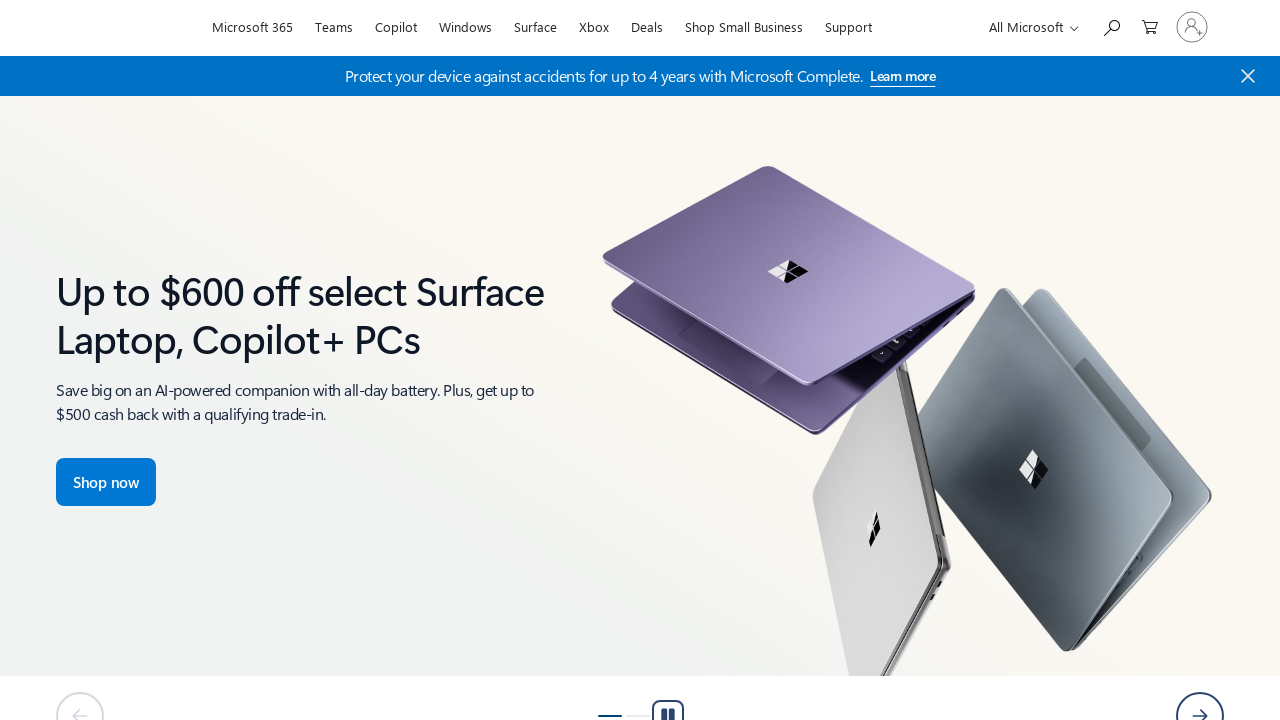